Tests drag and drop functionality within an iframe by dragging an element to a droppable target area

Starting URL: https://jqueryui.com/droppable/

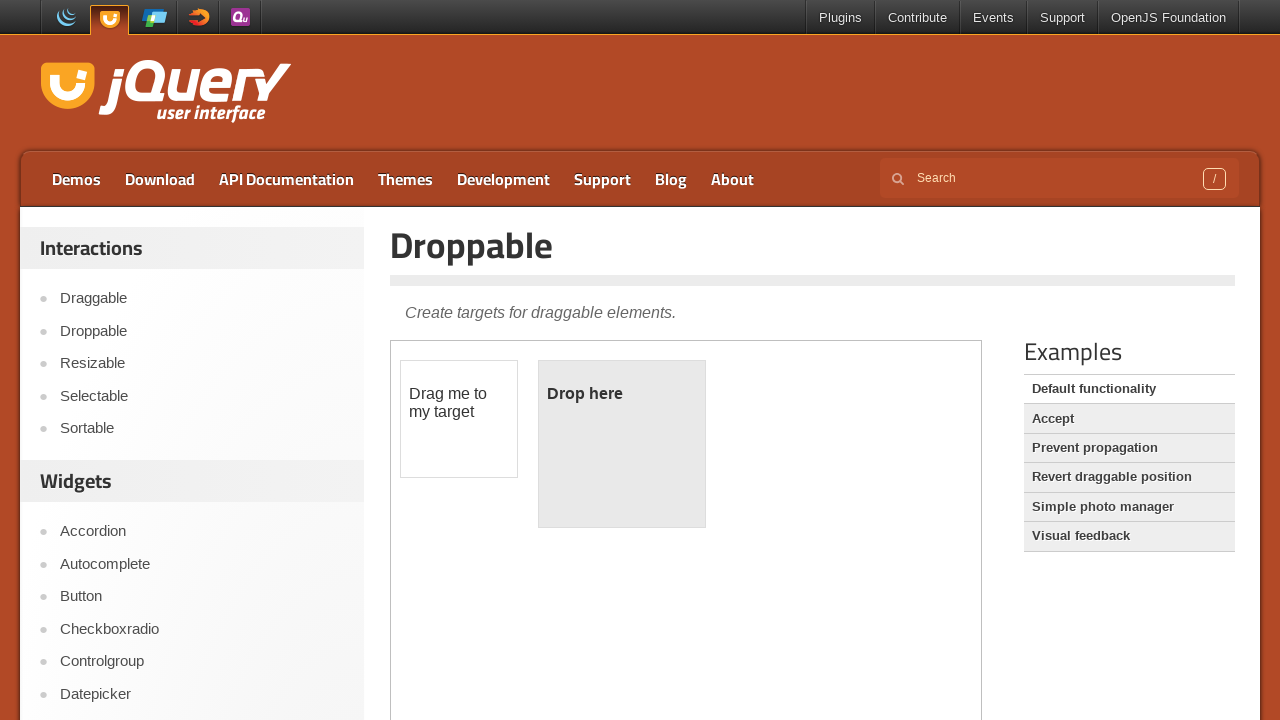

Located the demo iframe for drag and drop test
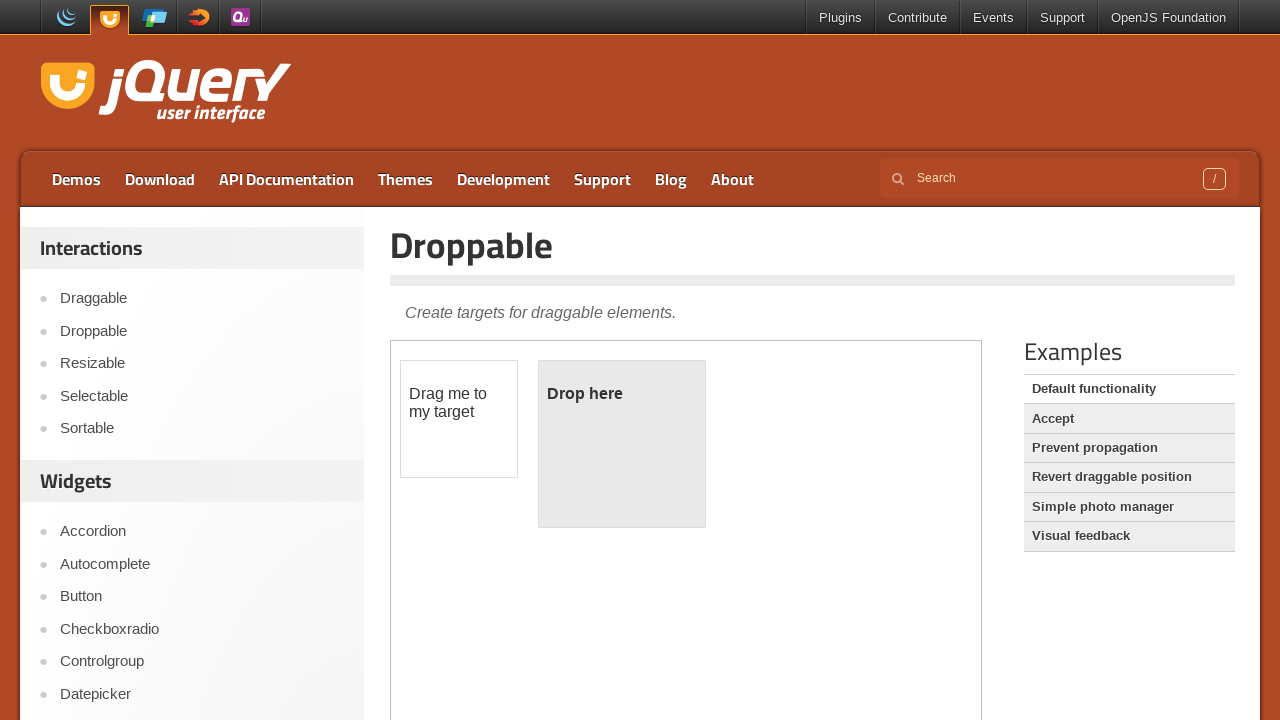

Located the draggable element within the iframe
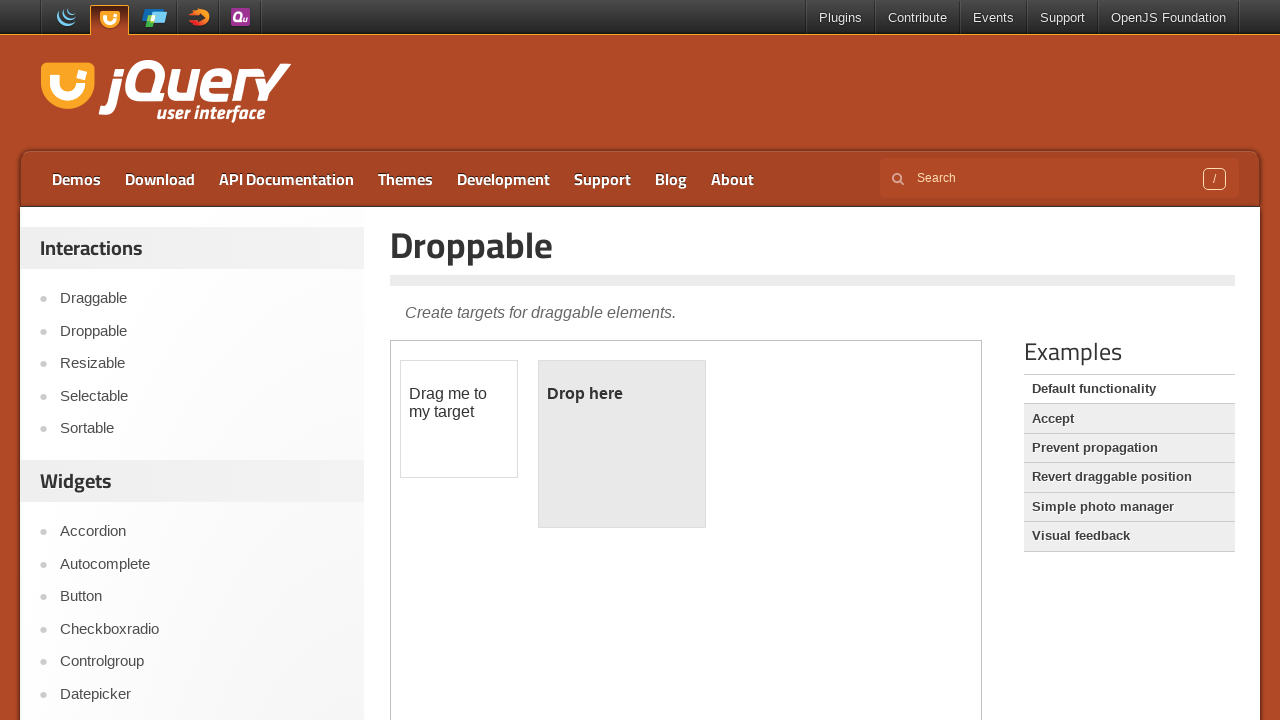

Located the droppable target element within the iframe
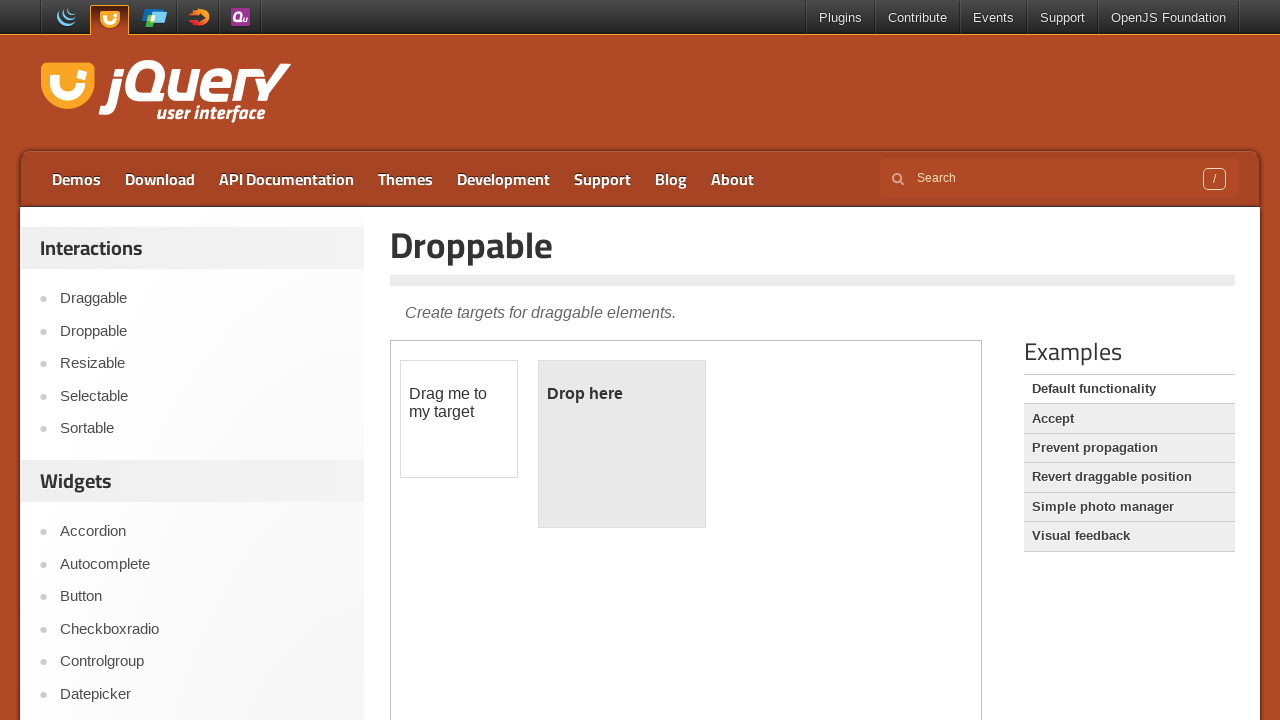

Dragged the draggable element to the droppable target area at (622, 444)
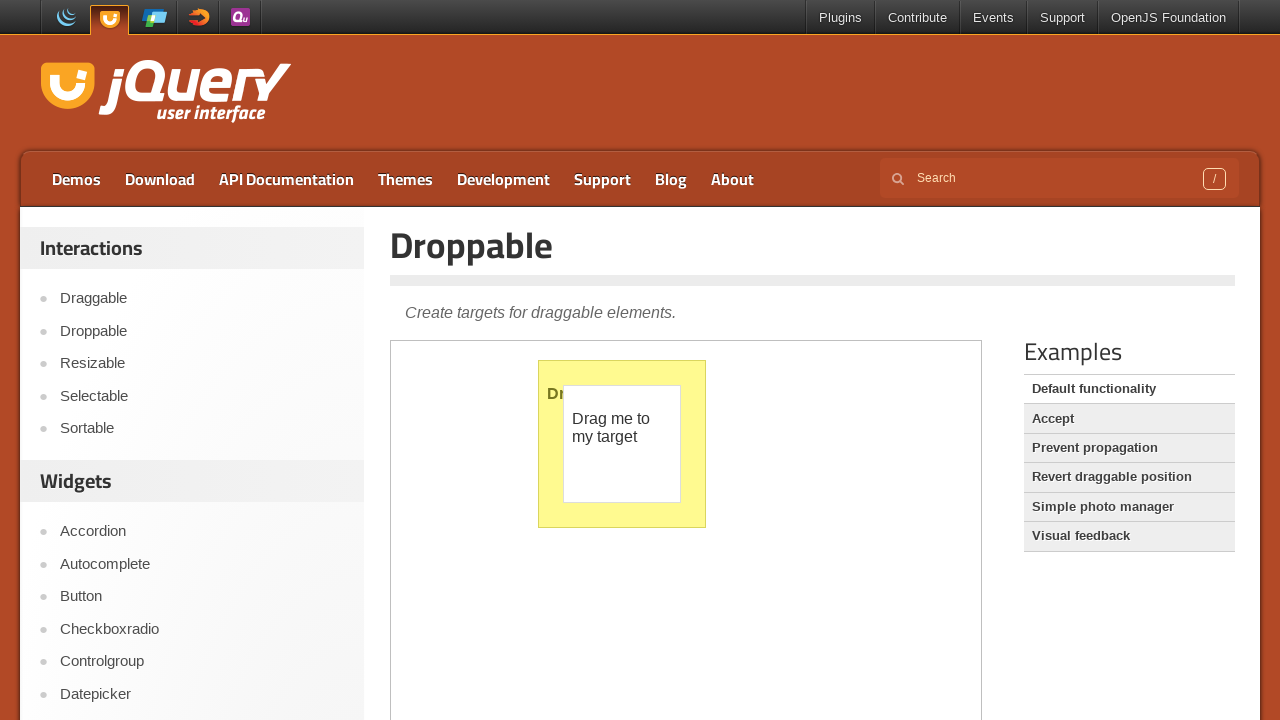

Verified main content is still accessible after drag and drop
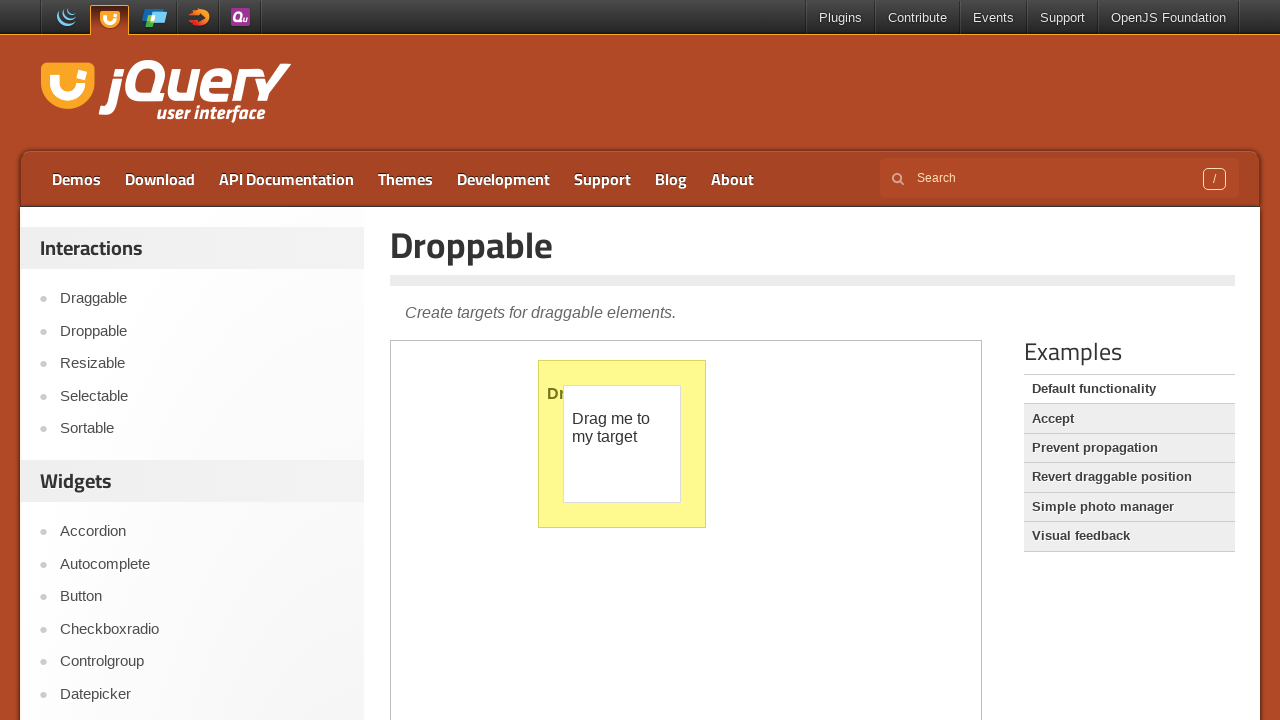

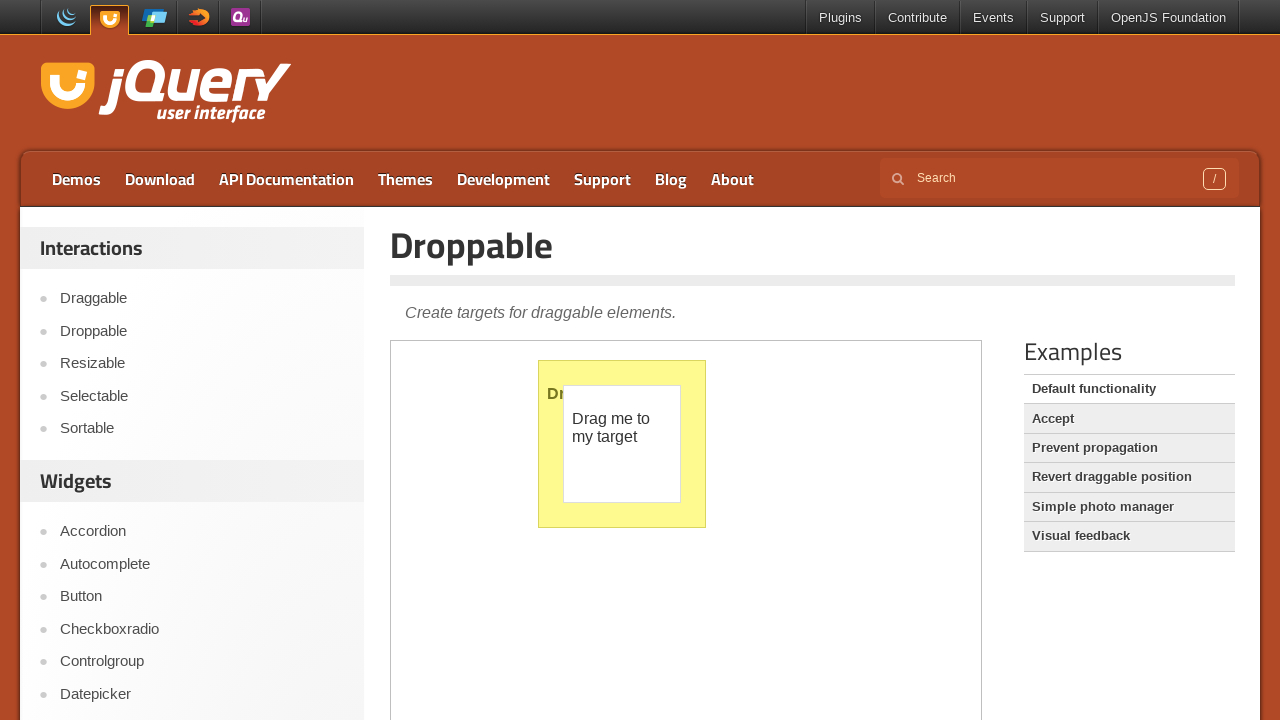